Fills out the registration form with user details including first name, last name, address, and email

Starting URL: https://demo.automationtesting.in/Register.html

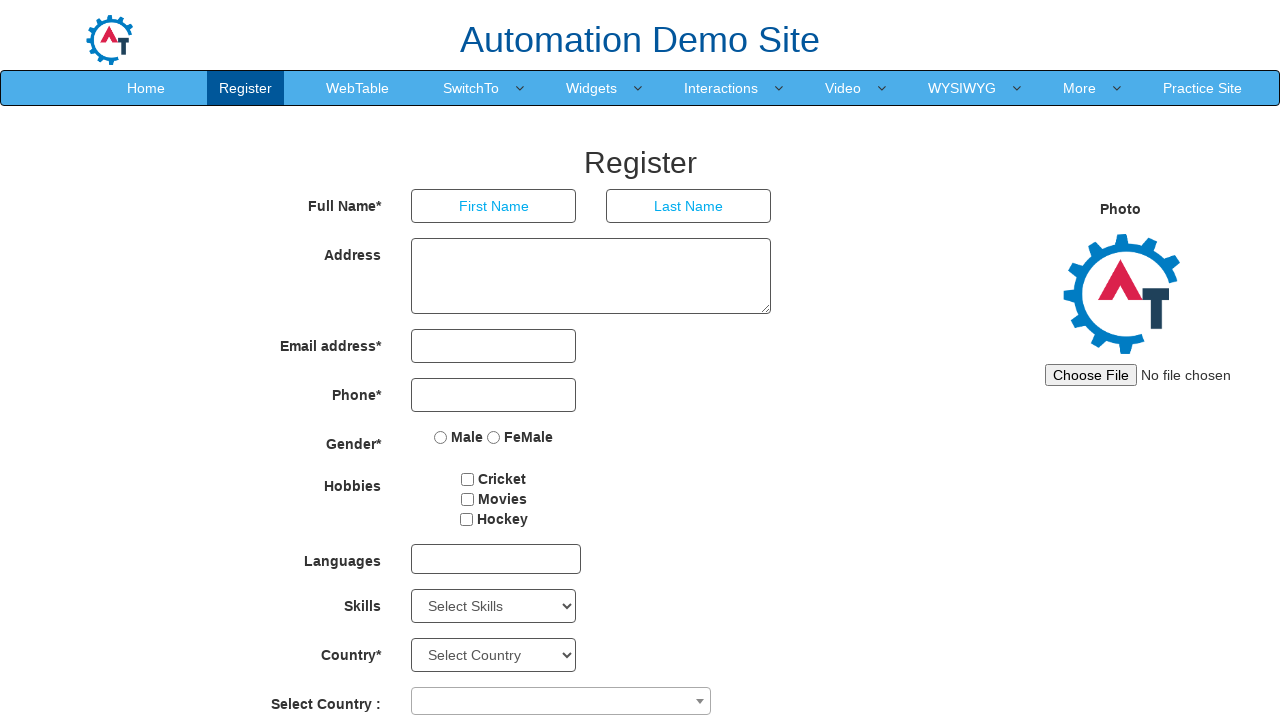

Filled first name field with 'Rama Kant' on //*[@id="basicBootstrapForm"]/div[1]/div[1]/input
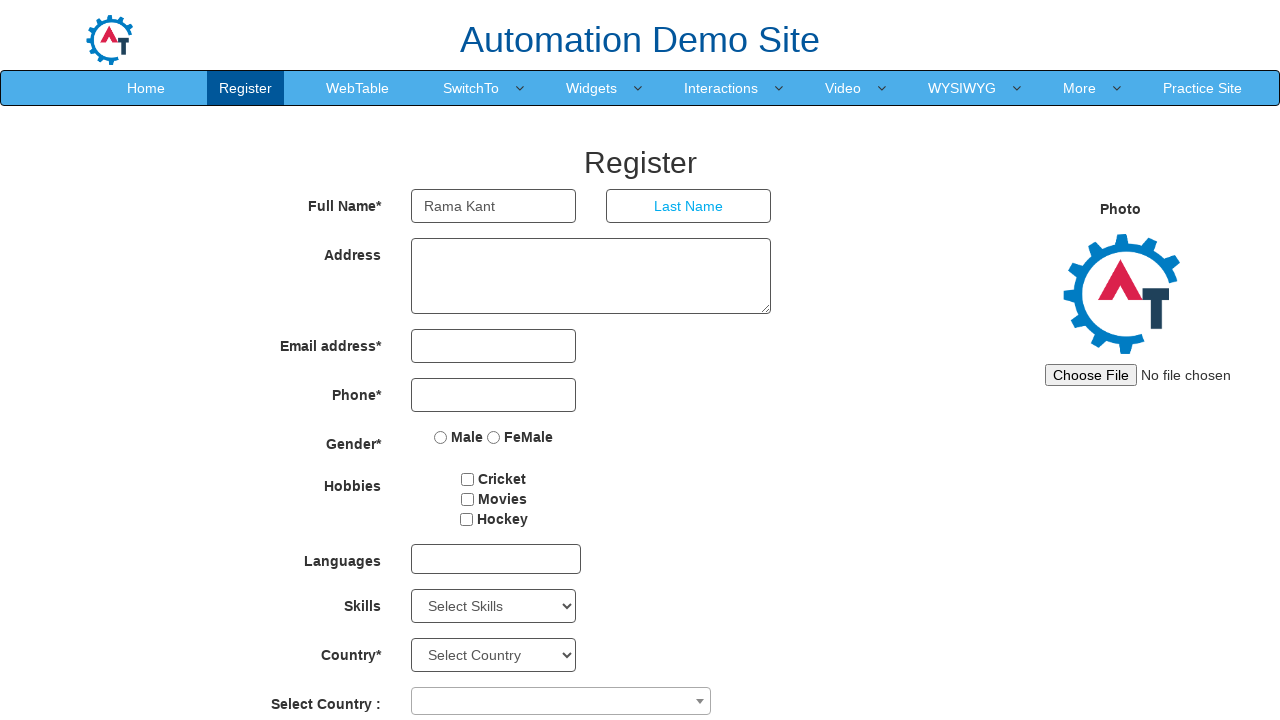

Filled last name field with 'Bhargava' on //*[@id="basicBootstrapForm"]/div[1]/div[2]/input
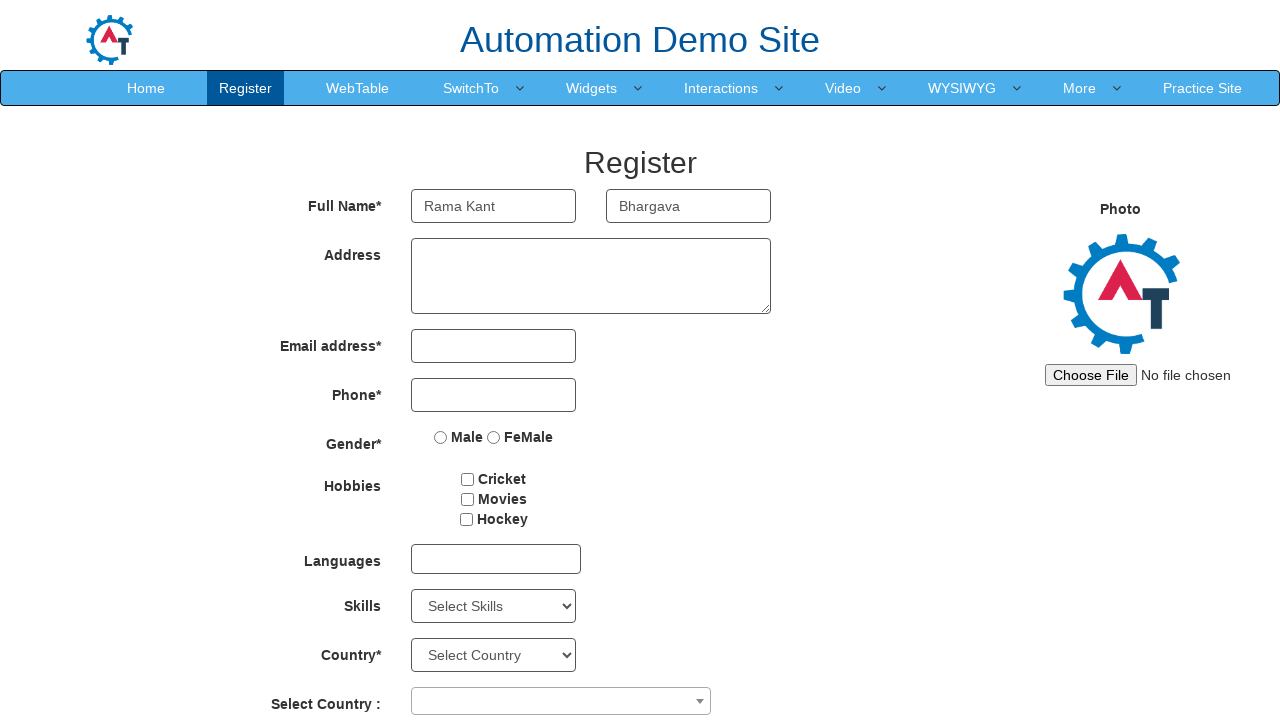

Filled address field with 'Chandigarh mohali' on //*[@id="basicBootstrapForm"]/div[2]/div/textarea
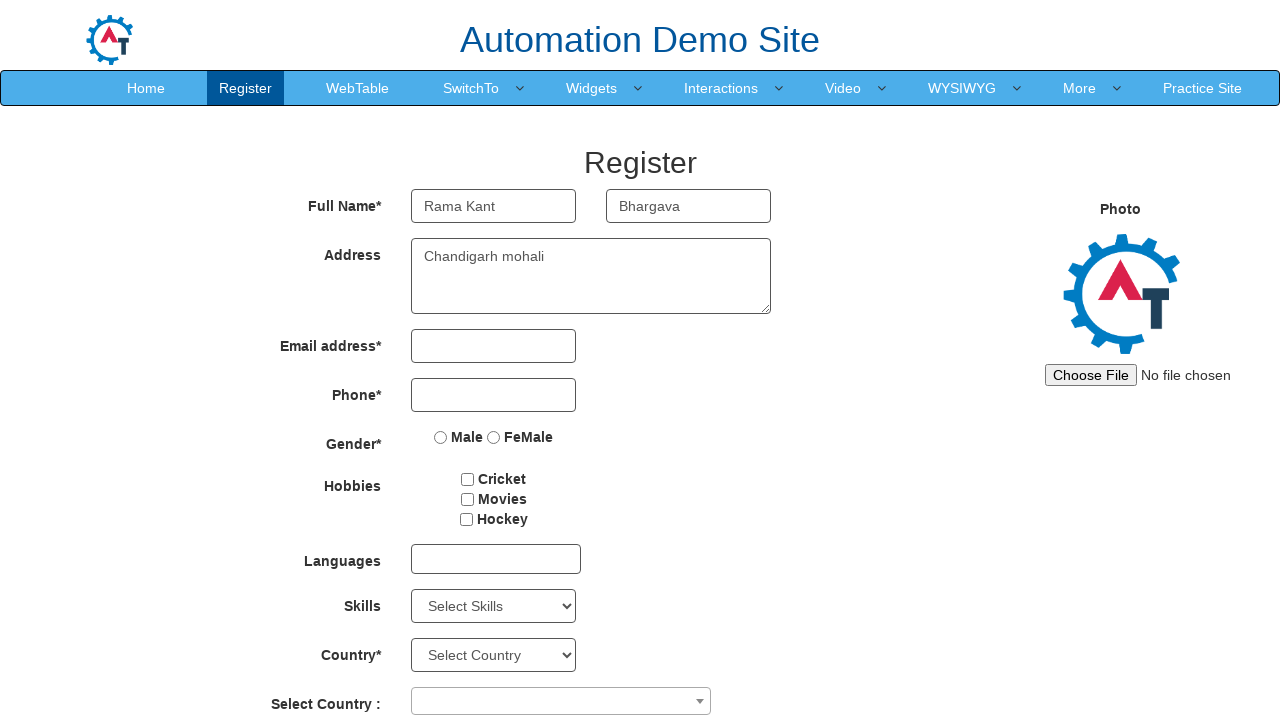

Filled email field with 'Bhargava@gmail.com' on //*[@id="eid"]/input
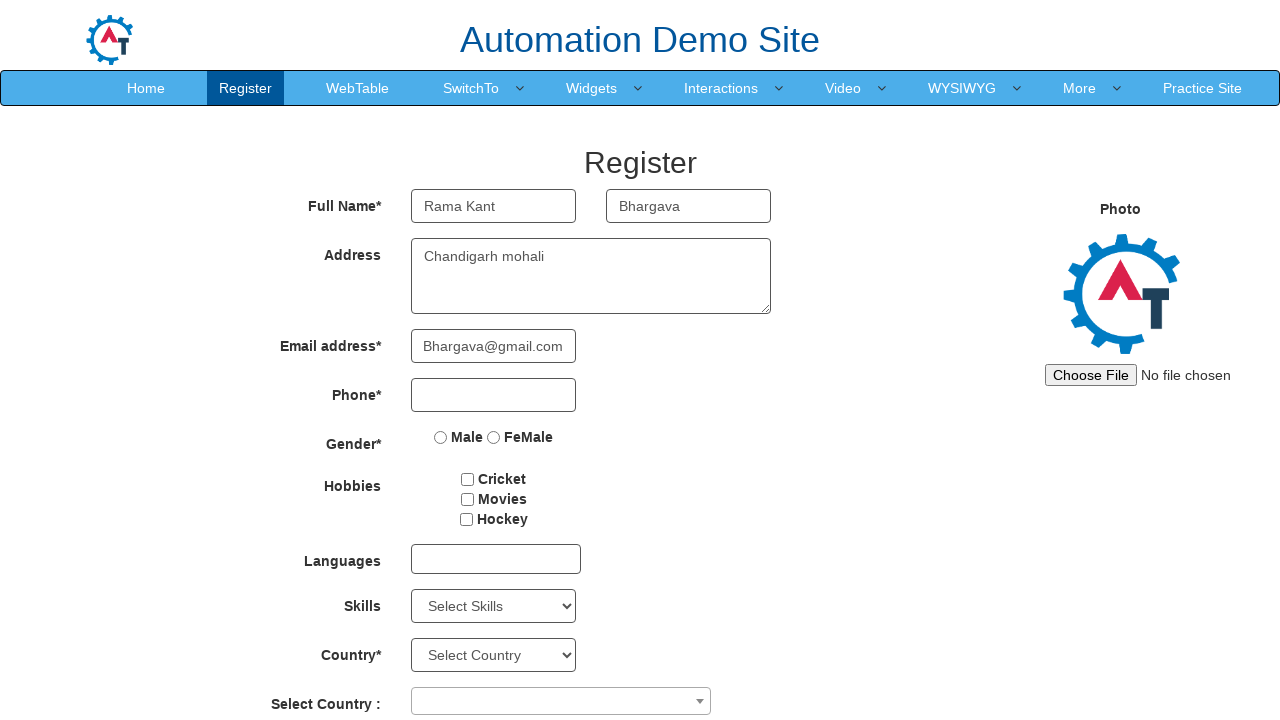

Filled confirm email field with 'Bhargava@gmail.com' on //*[@id="basicBootstrapForm"]/div[4]/div/input
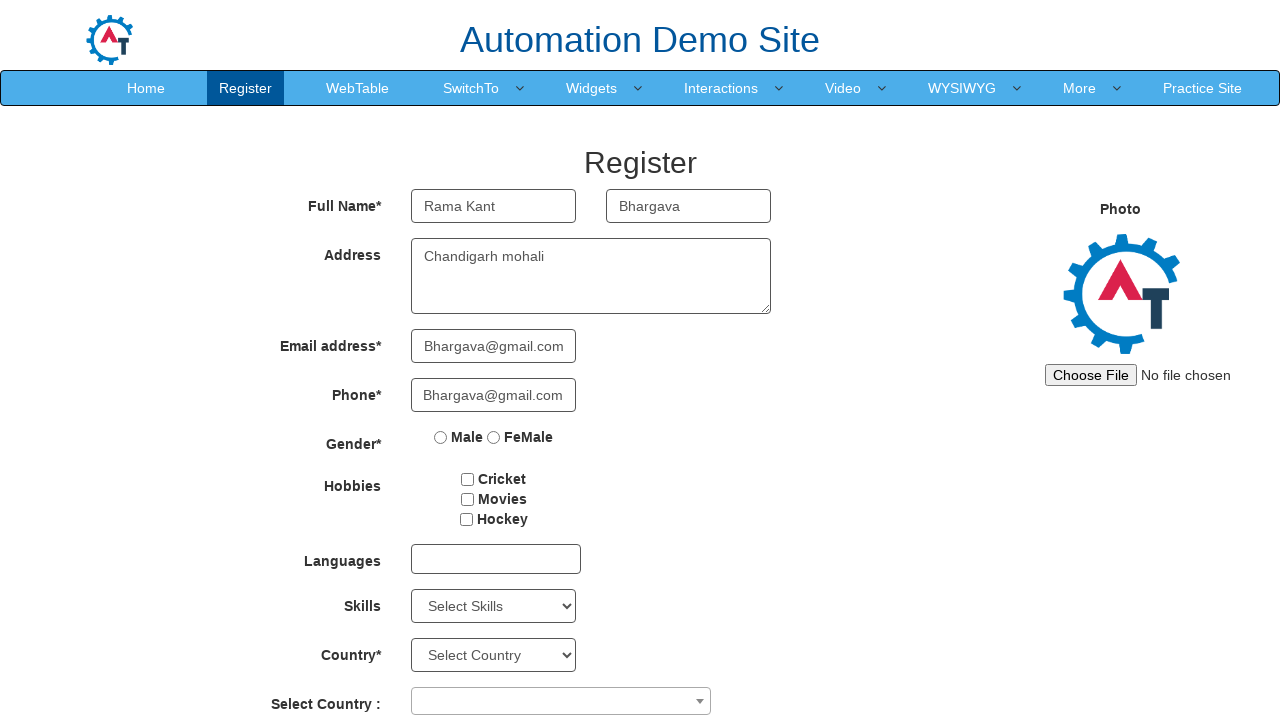

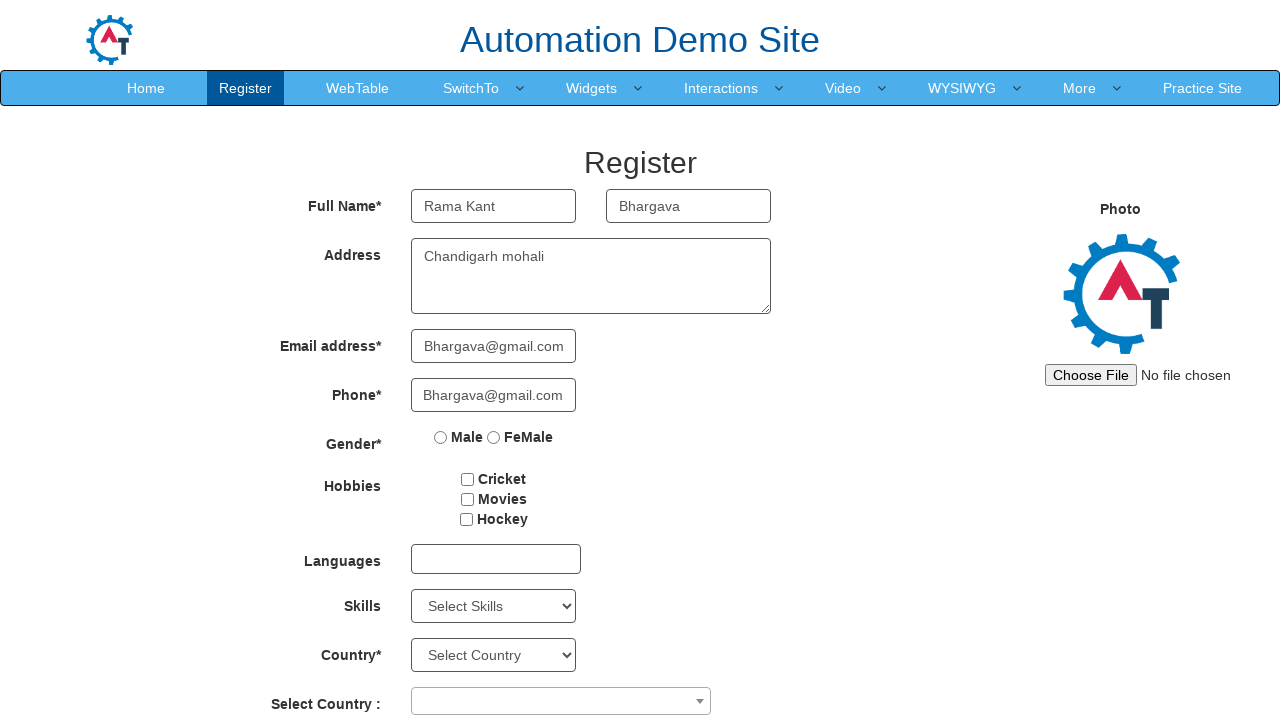